Tests jQuery UI Toggle demo by navigating to the Toggle page, switching to the demo iframe, and verifying that the toggle heading element is displayed

Starting URL: https://jqueryui.com/

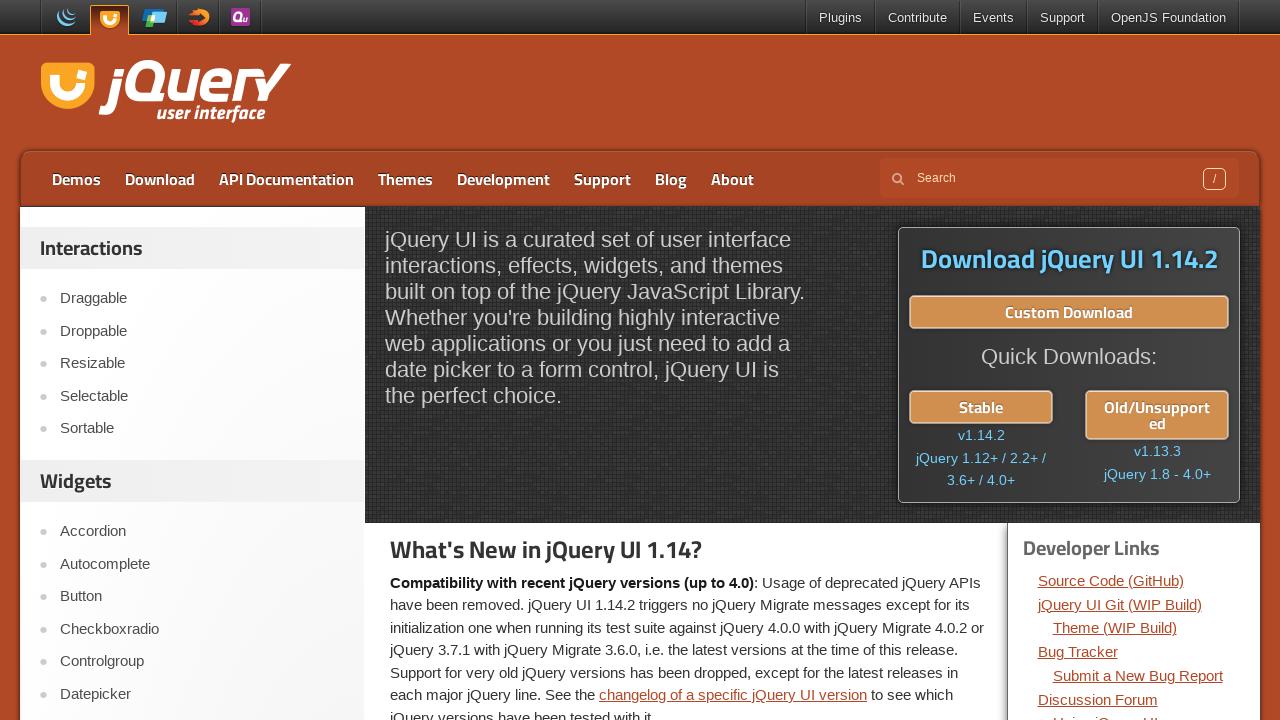

Clicked on Toggle link to navigate to the toggle demo page at (202, 361) on a:text('Toggle')
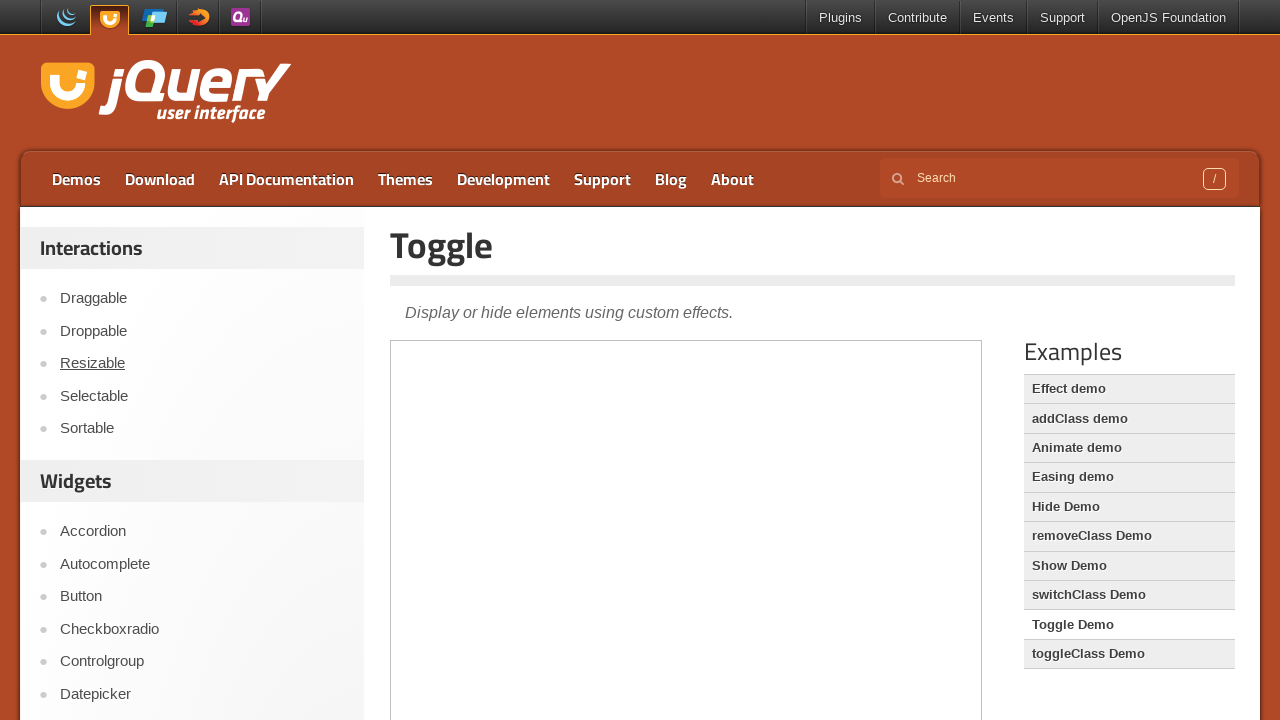

Located the demo iframe
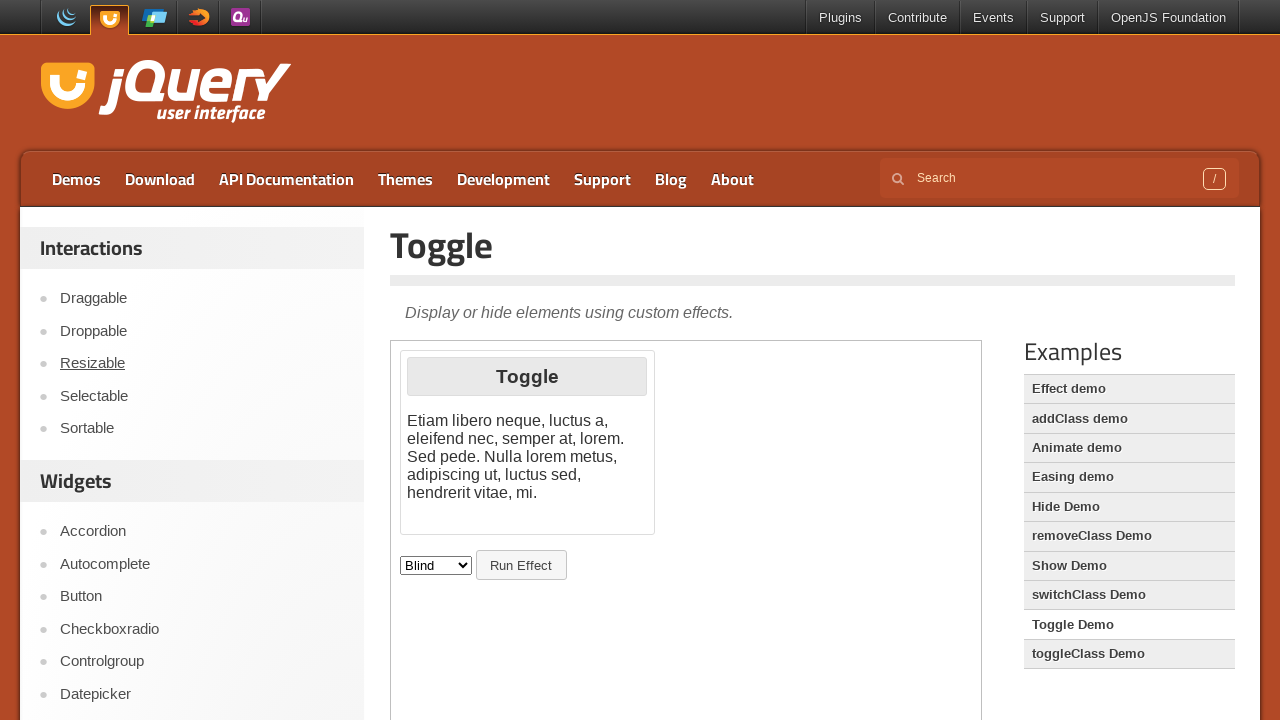

Located the toggle heading element
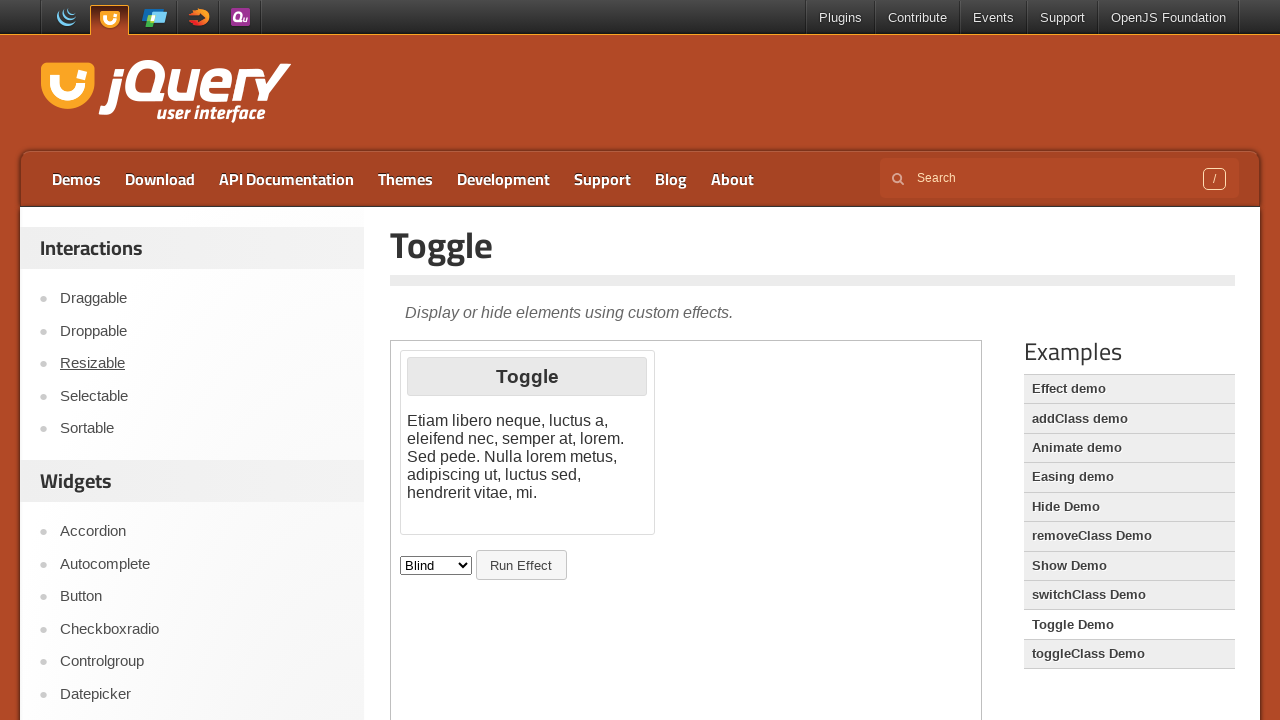

Retrieved toggle heading text: 'Toggle'
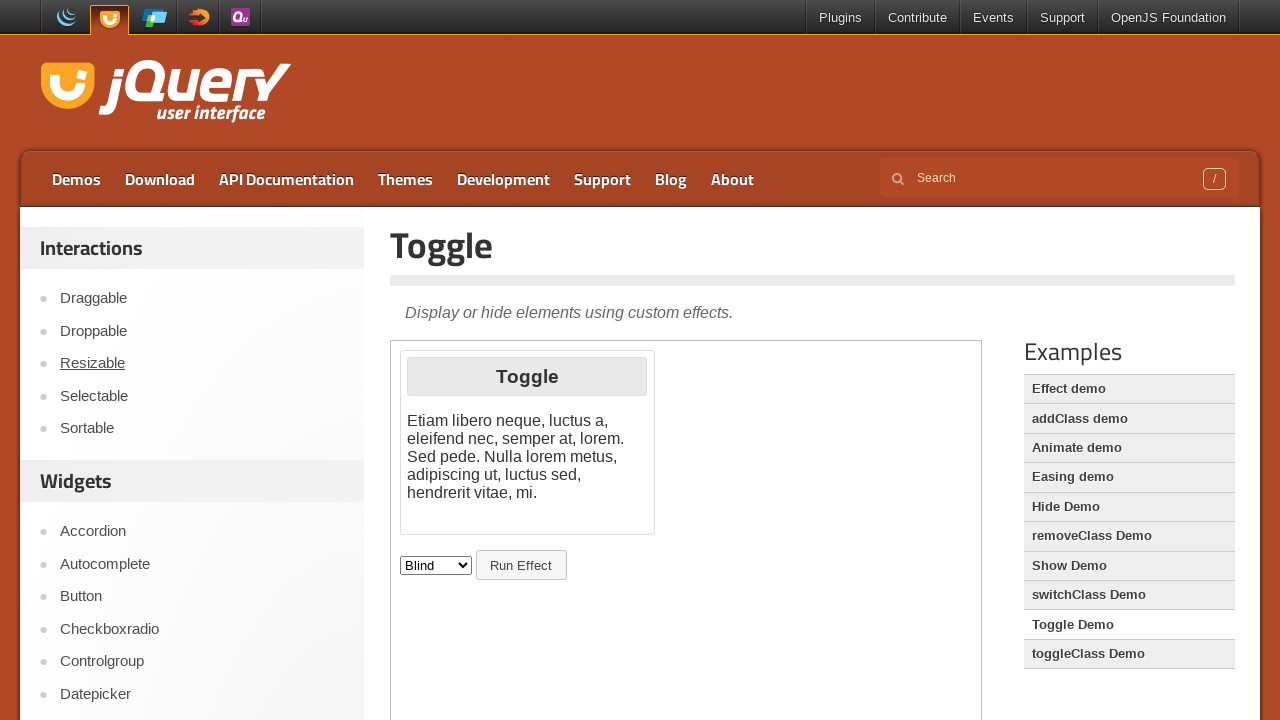

Checked if toggle heading is visible: True
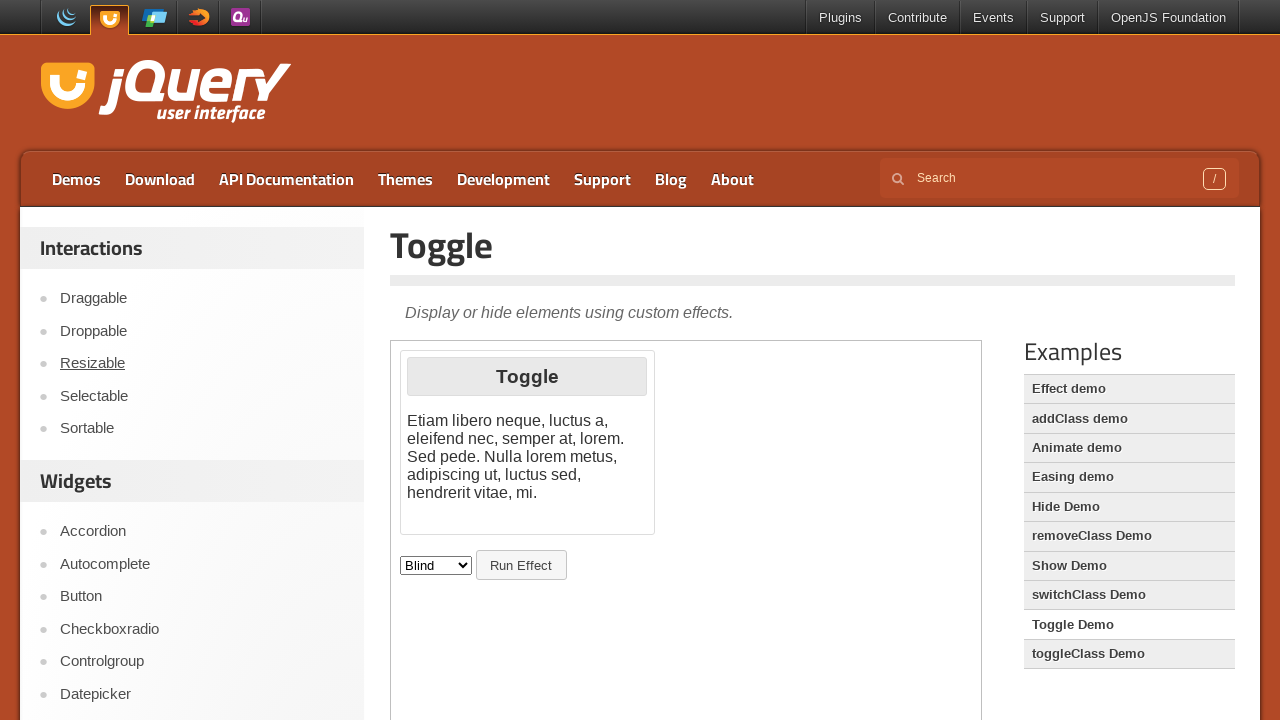

Asserted that toggle heading is displayed
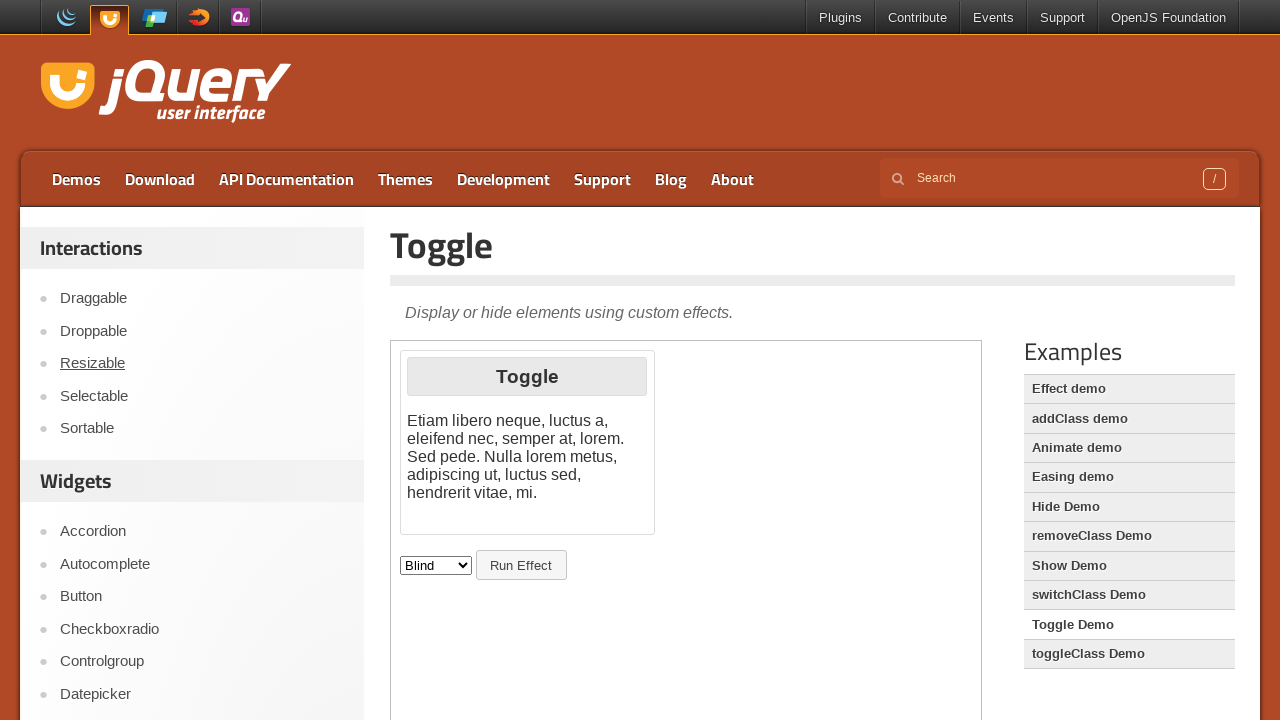

Located the Resizable link in the main frame
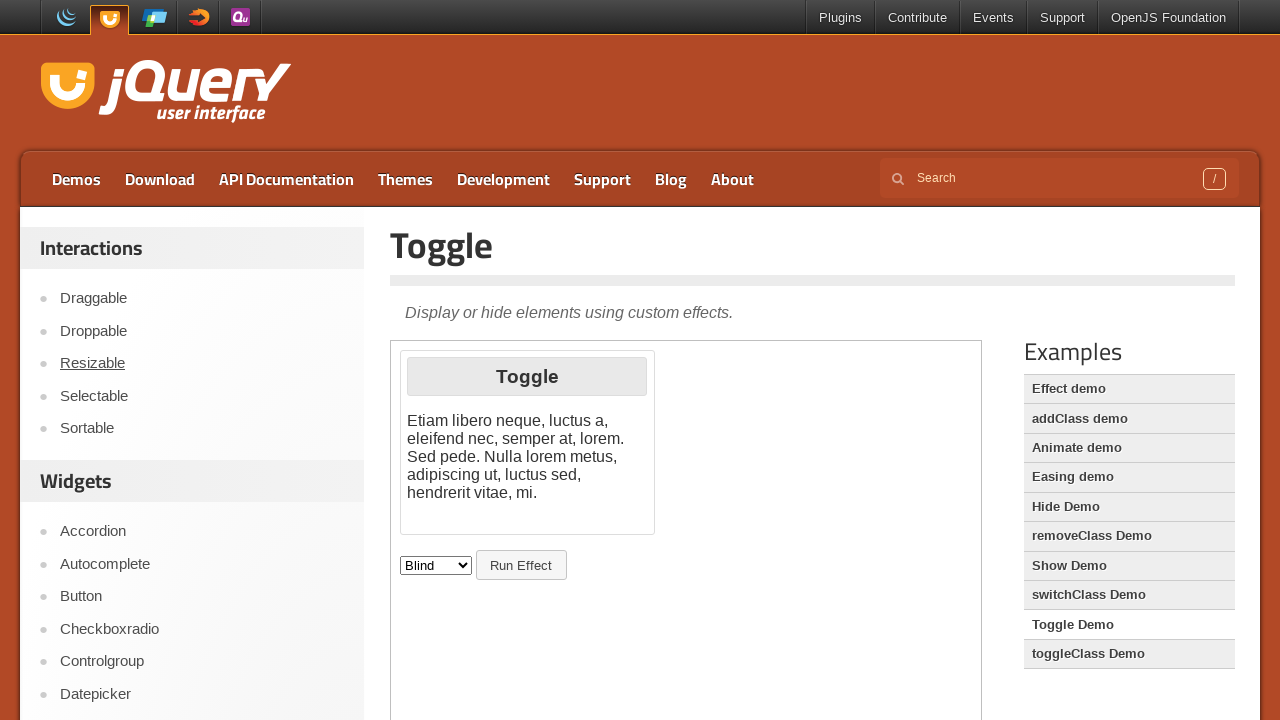

Checked if Resizable link is enabled: True
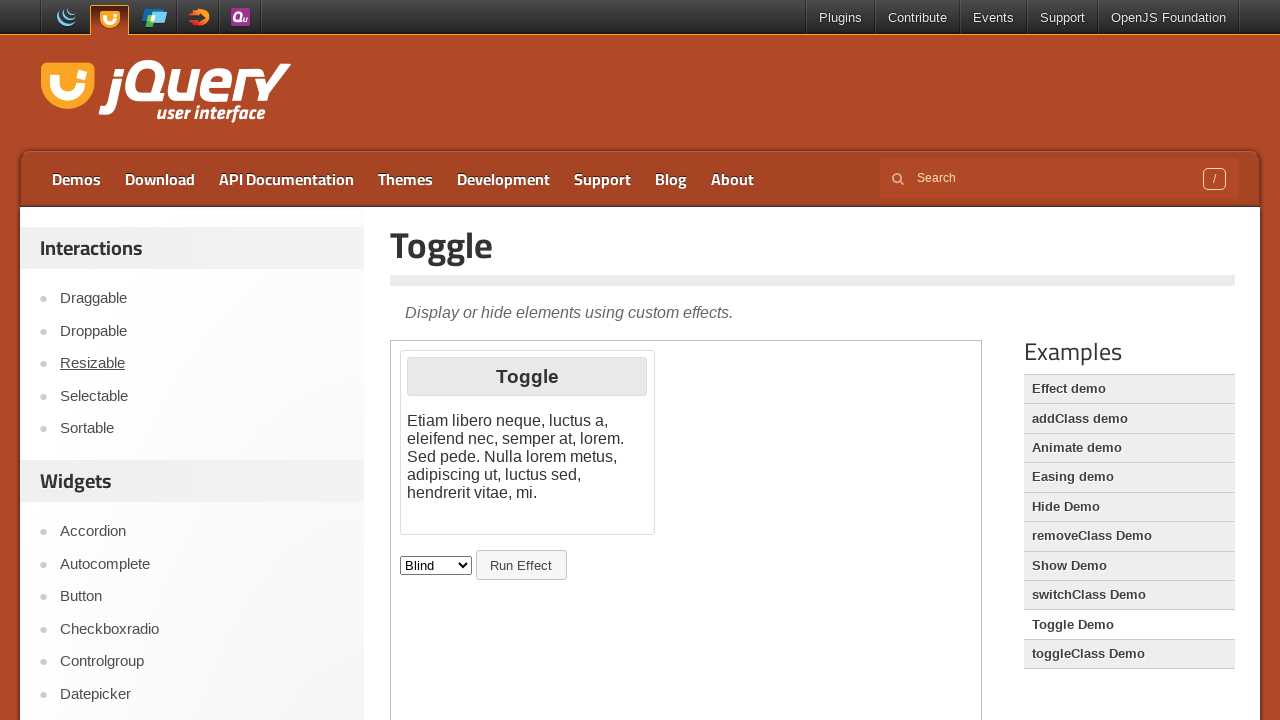

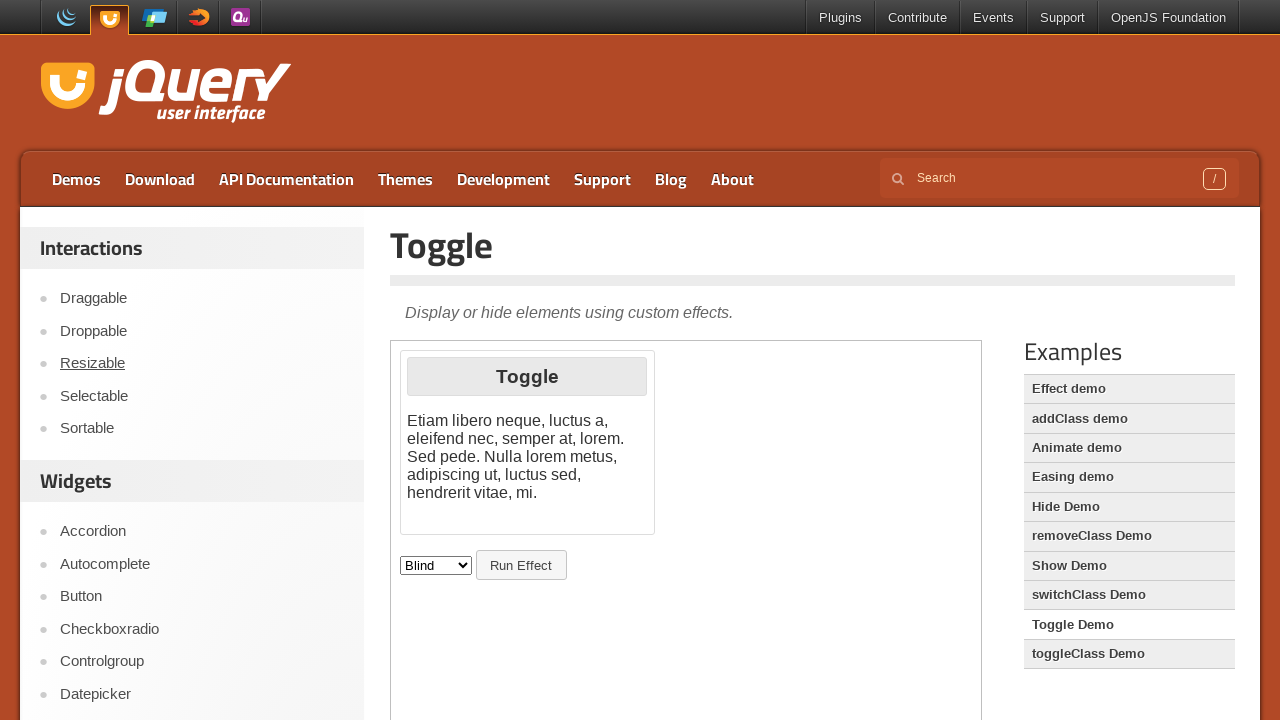